Demonstrates browser window management by navigating to multiple URLs and maximizing the browser window.

Starting URL: https://deluxe-menu.com/popup-mode-sample.html

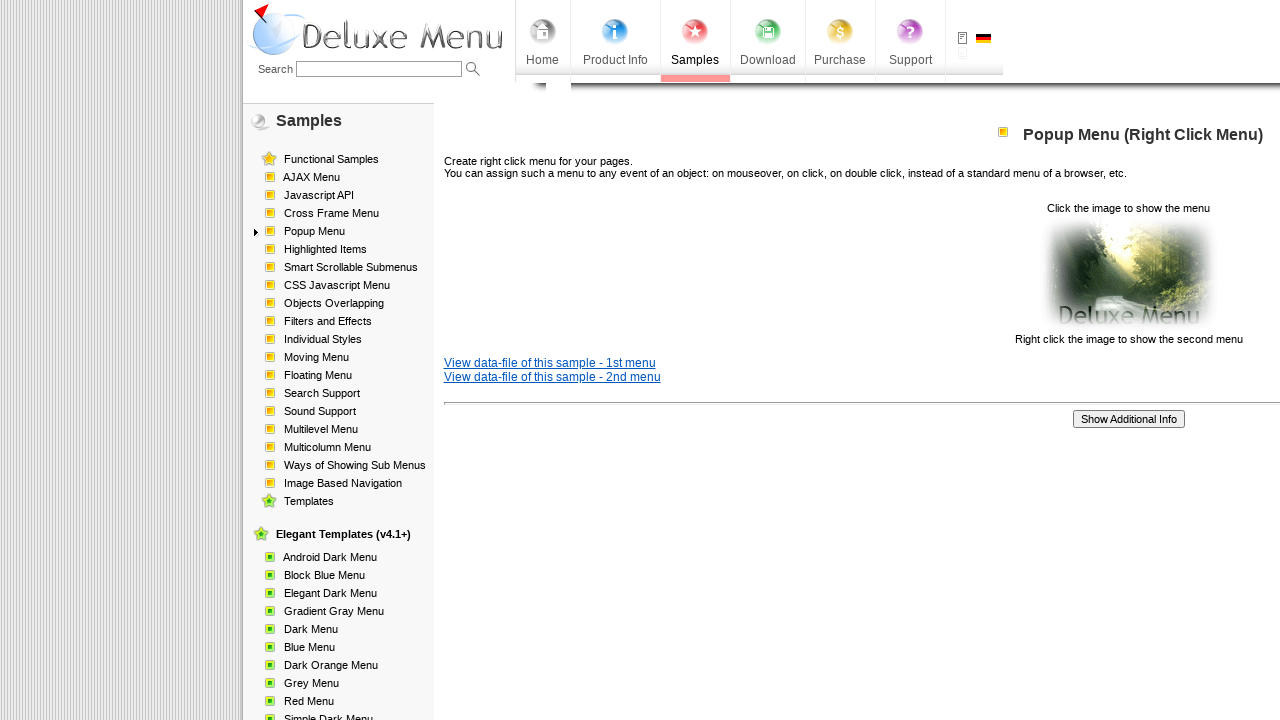

Navigated to MVN Repository artifact page
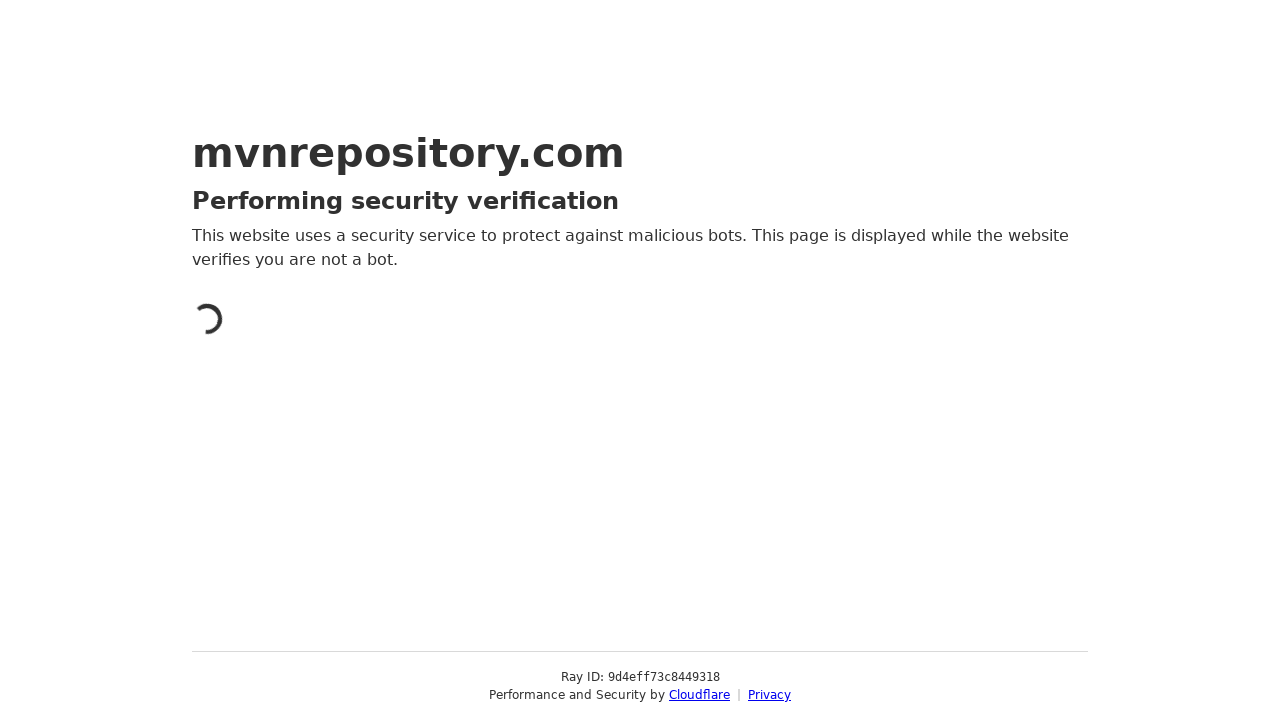

Retrieved initial viewport size: 1280x720
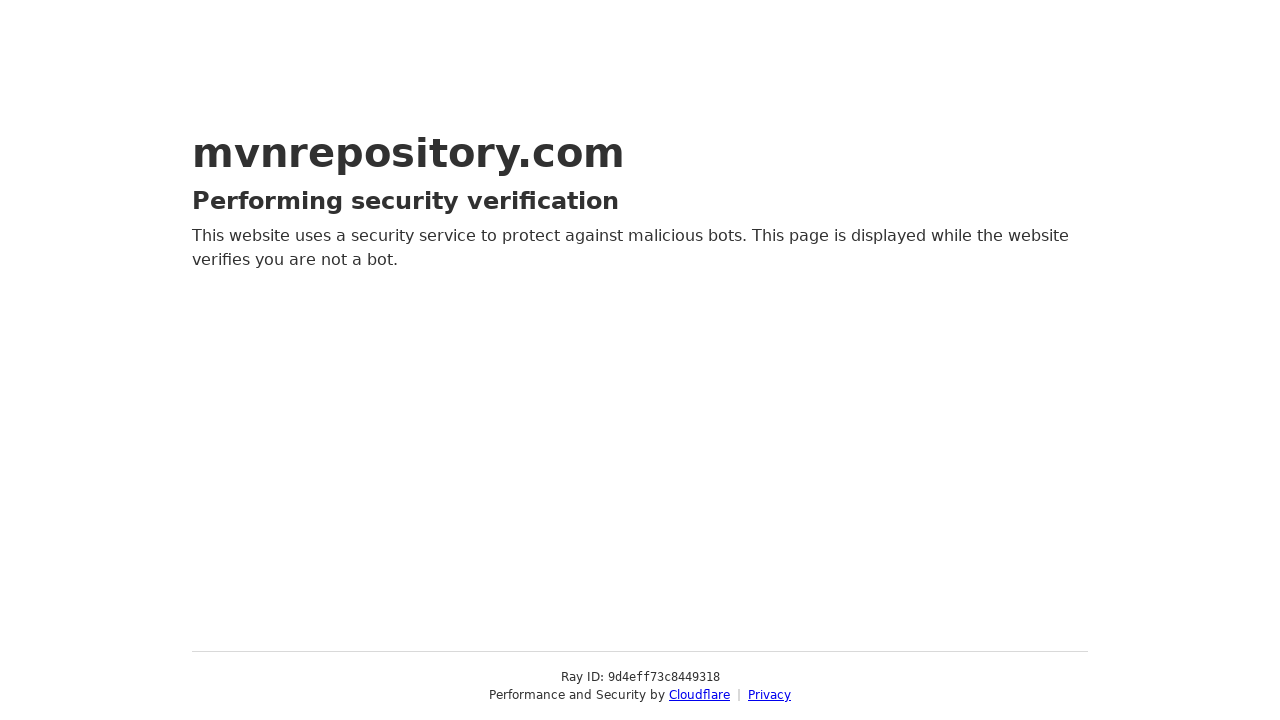

Set viewport size to 1920x1080 (maximized-like dimensions)
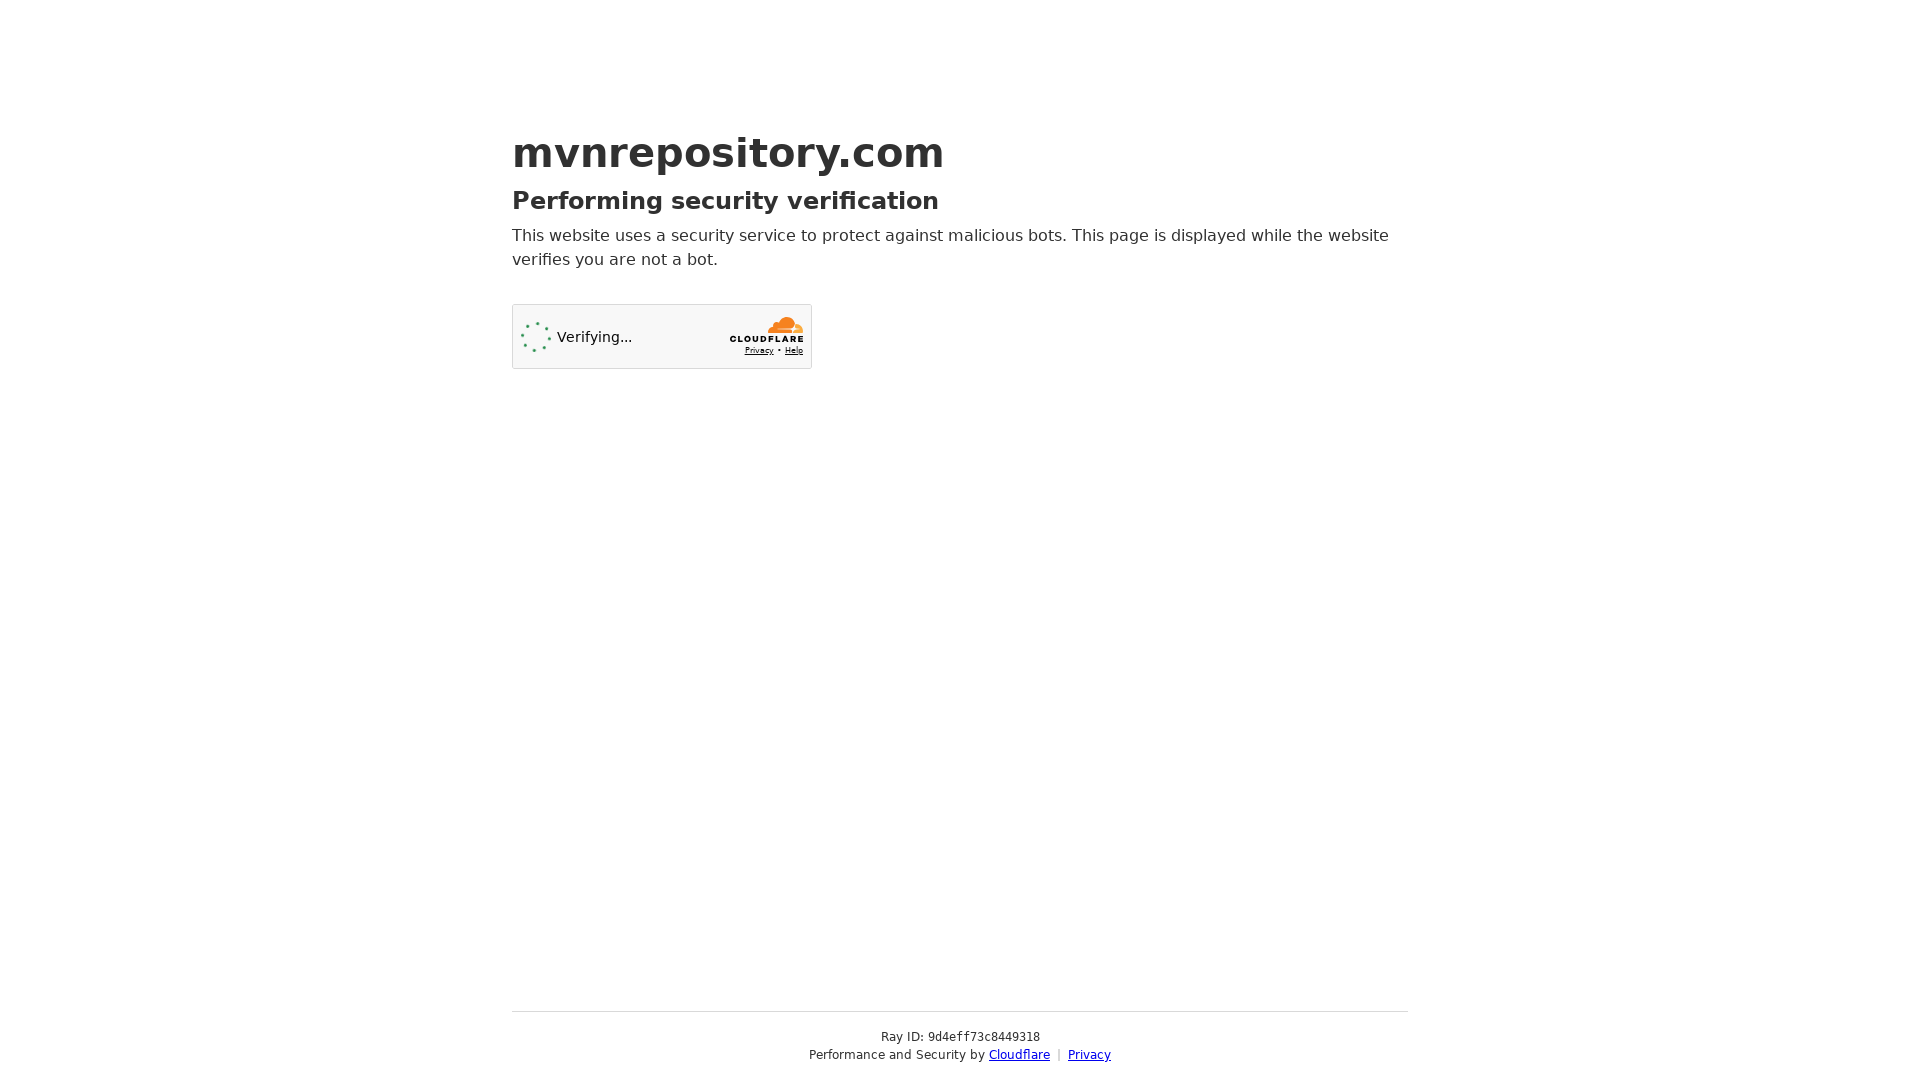

Retrieved final viewport size: 1920x1080
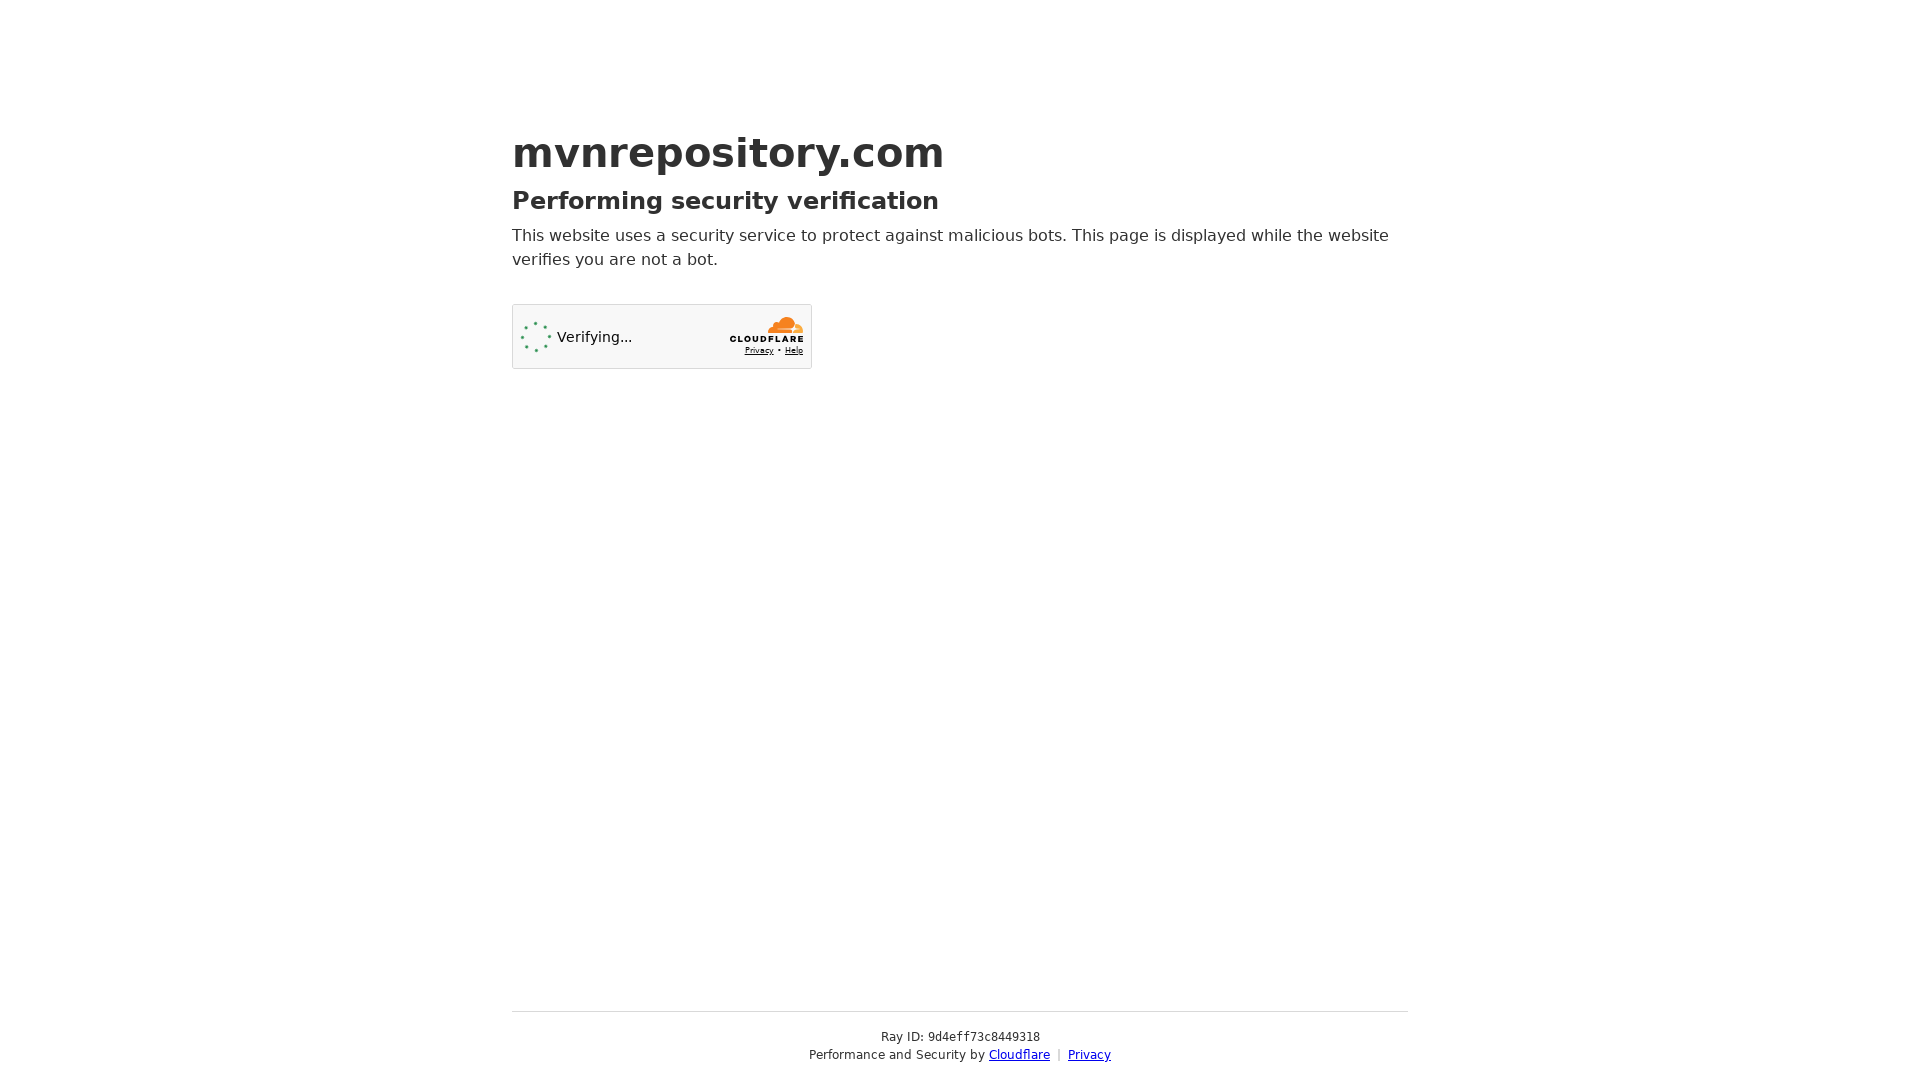

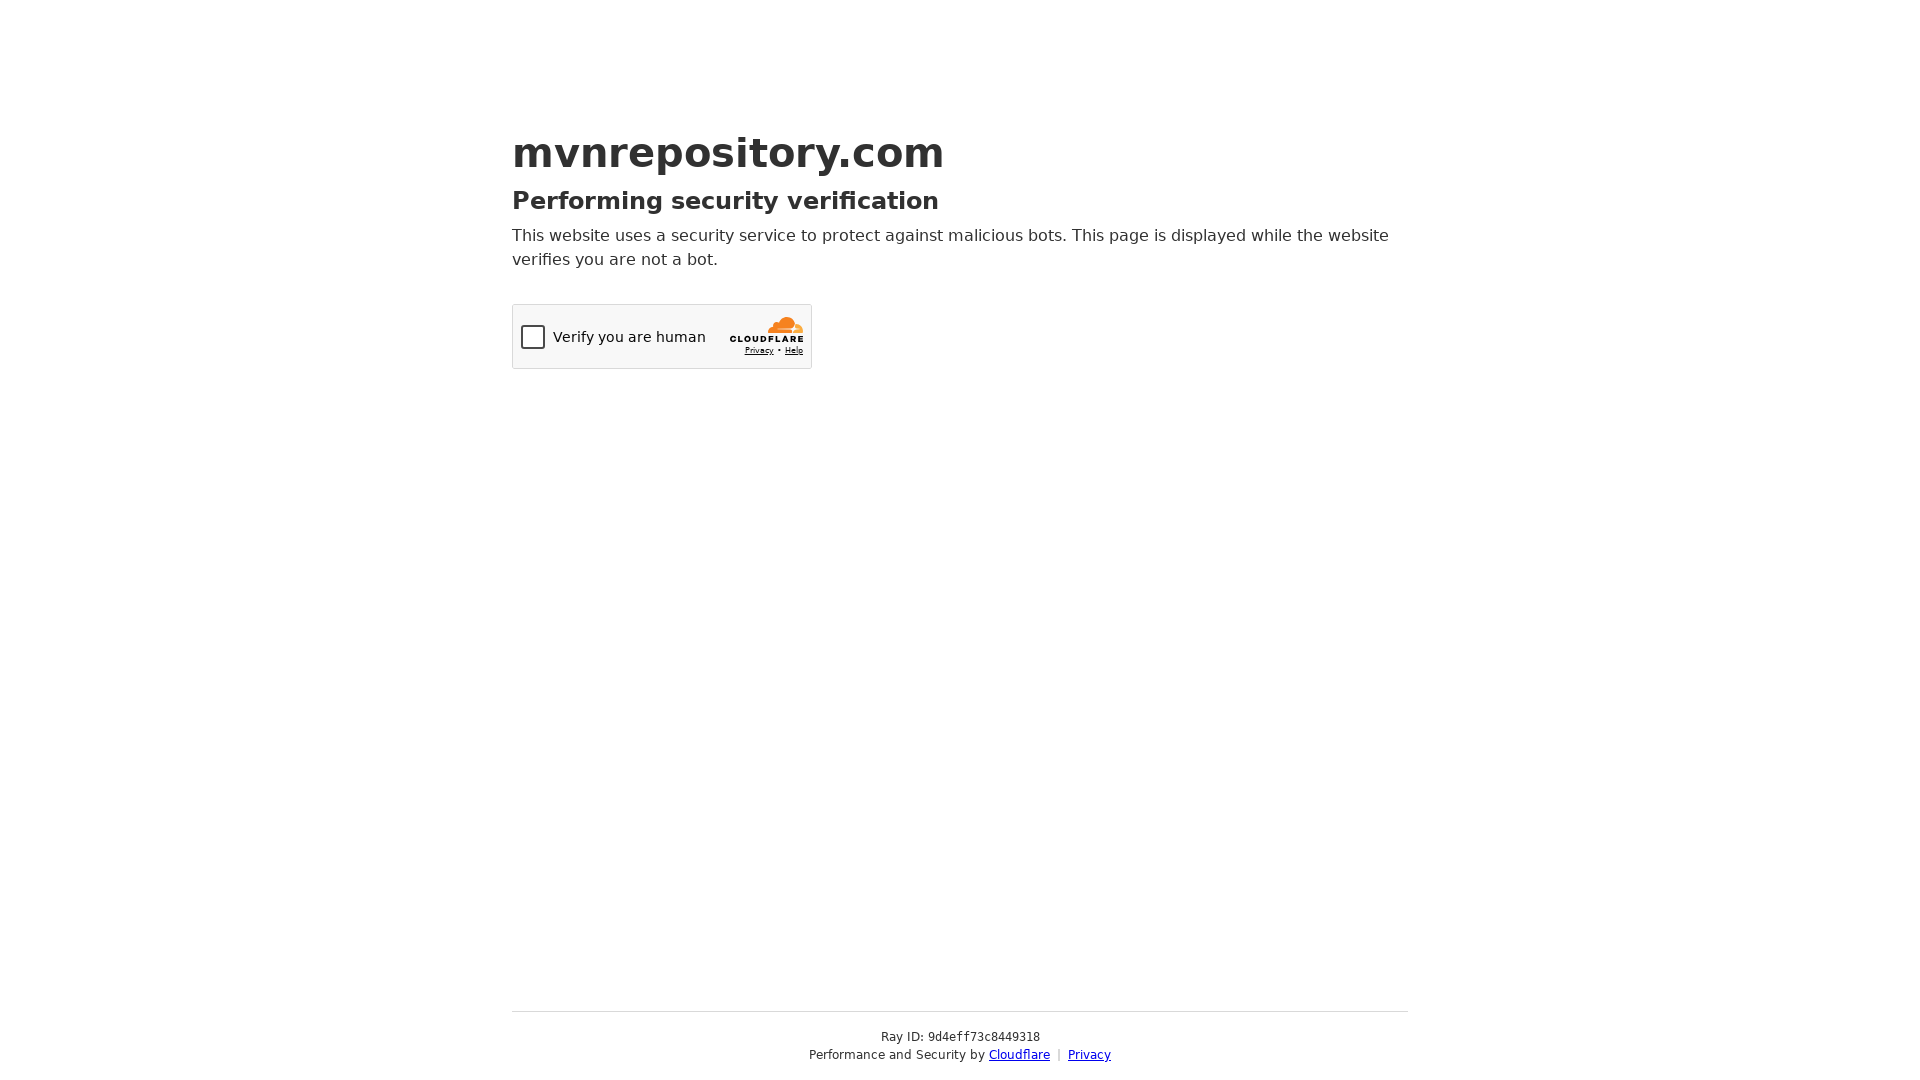